Handles JavaScript alert dialogs by accepting and dismissing them

Starting URL: https://demoqa.com/alerts

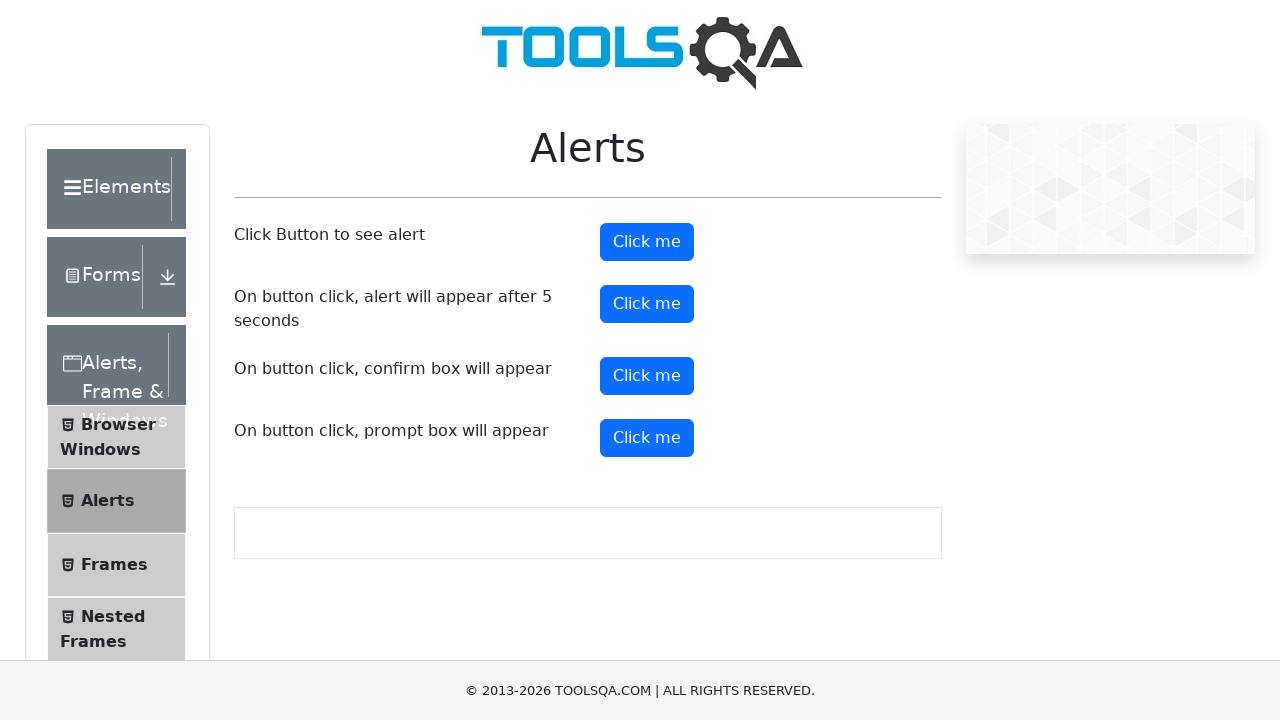

Scrolled down the page by 600 pixels
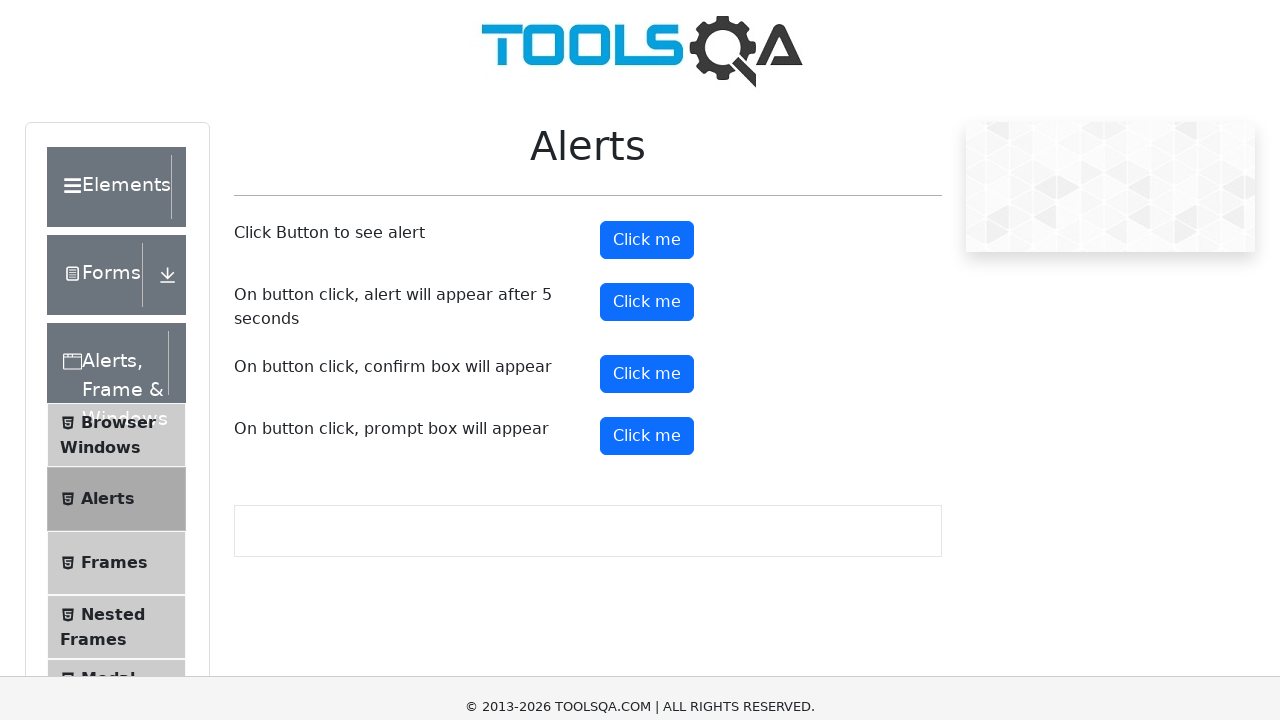

Set up dialog listener to accept alerts
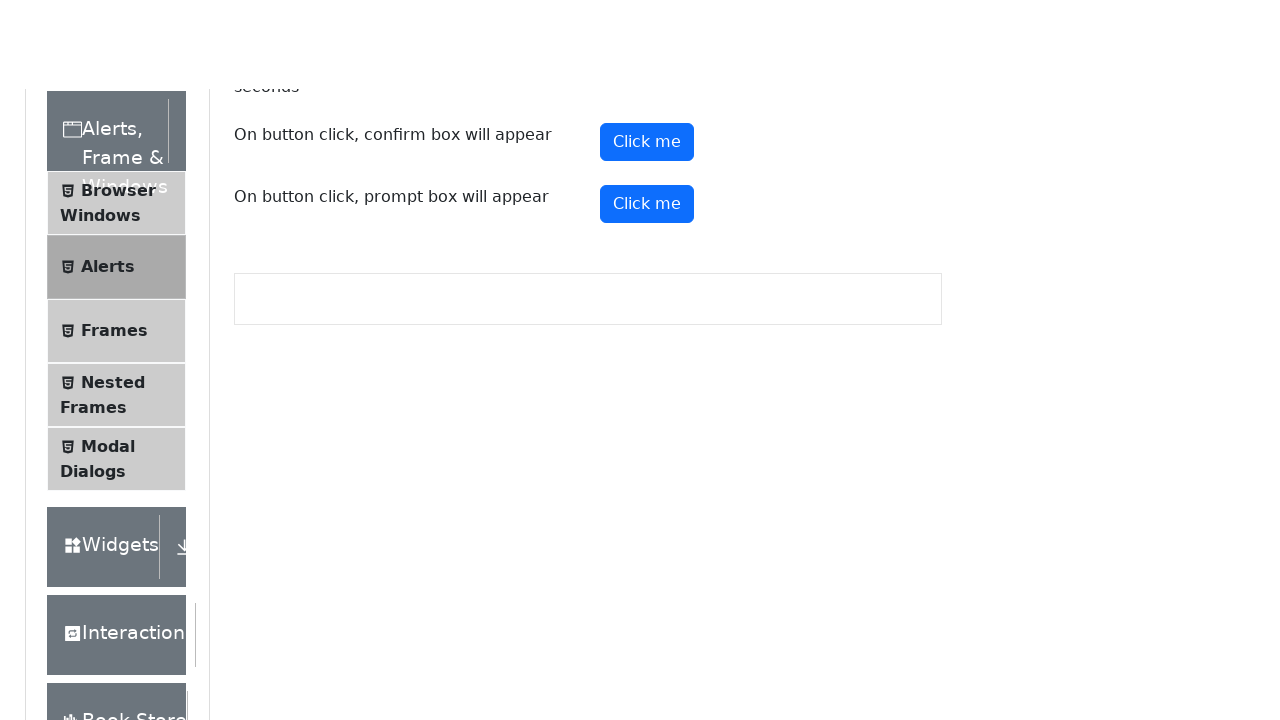

Clicked confirm button to trigger alert dialog at (647, 19) on #confirmButton
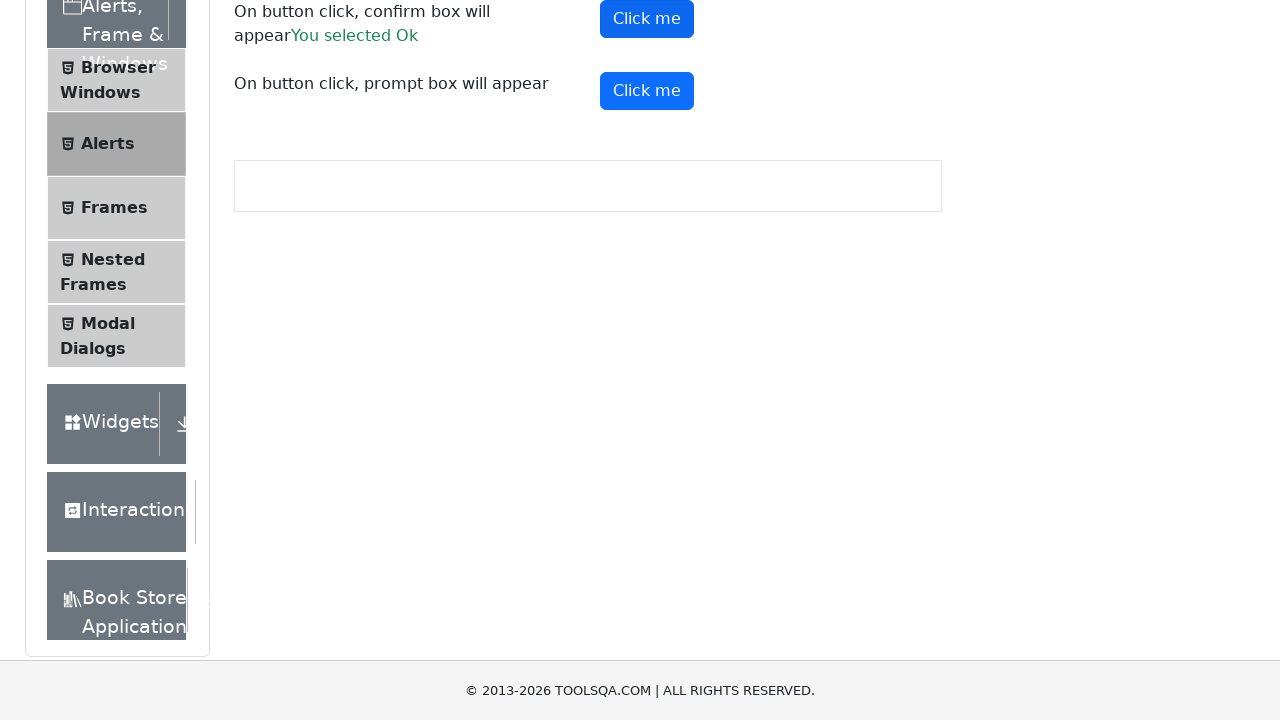

Waited 2 seconds for dialog to be processed
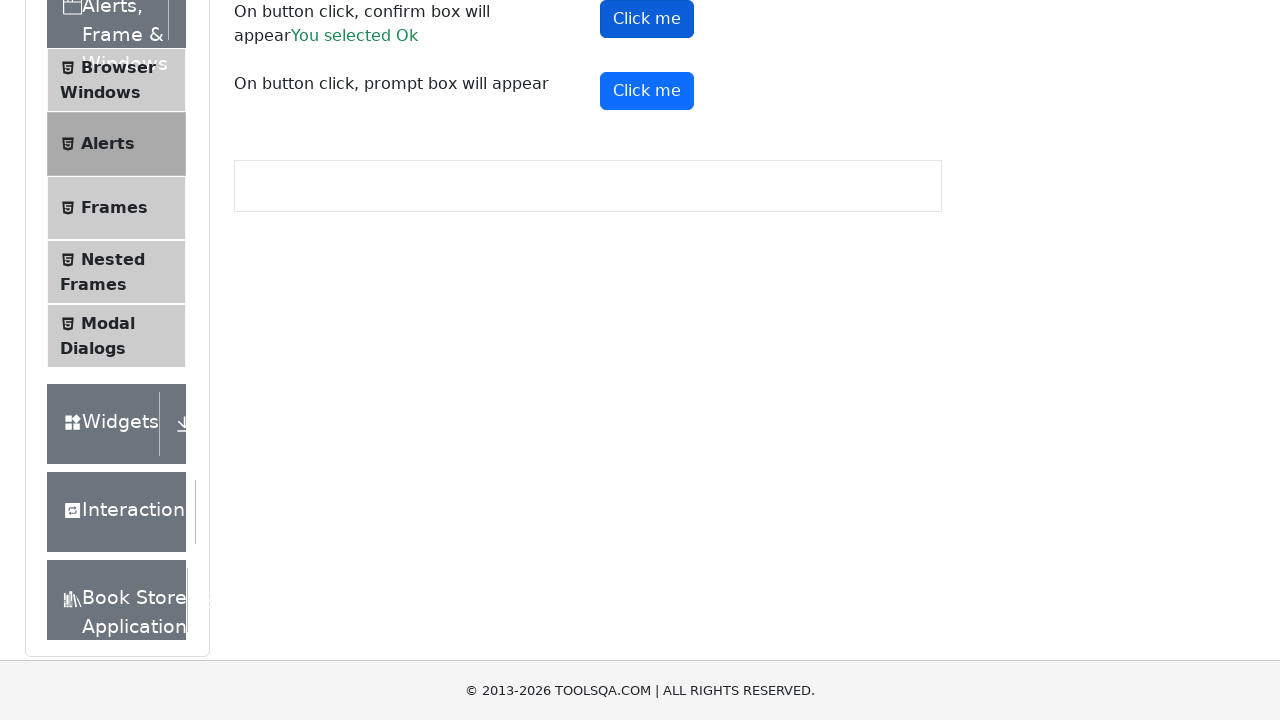

Set up dialog listener to dismiss alerts
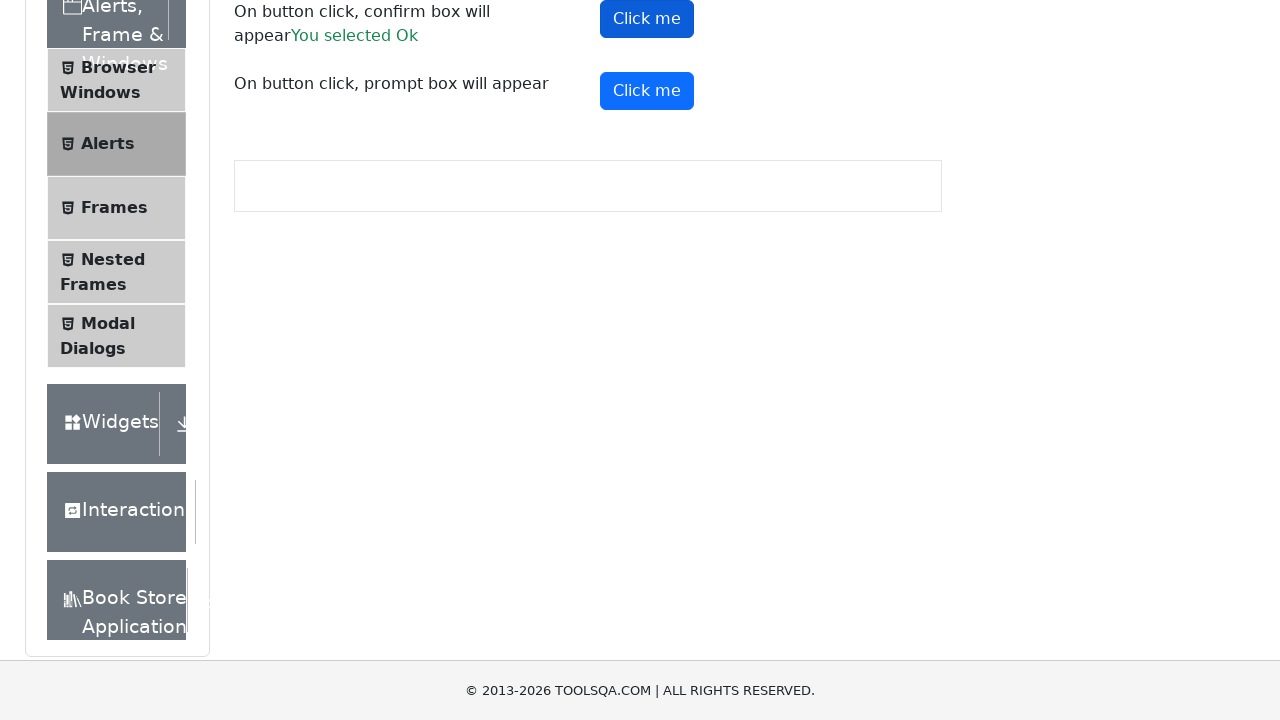

Clicked confirm button to trigger second alert dialog at (647, 19) on #confirmButton
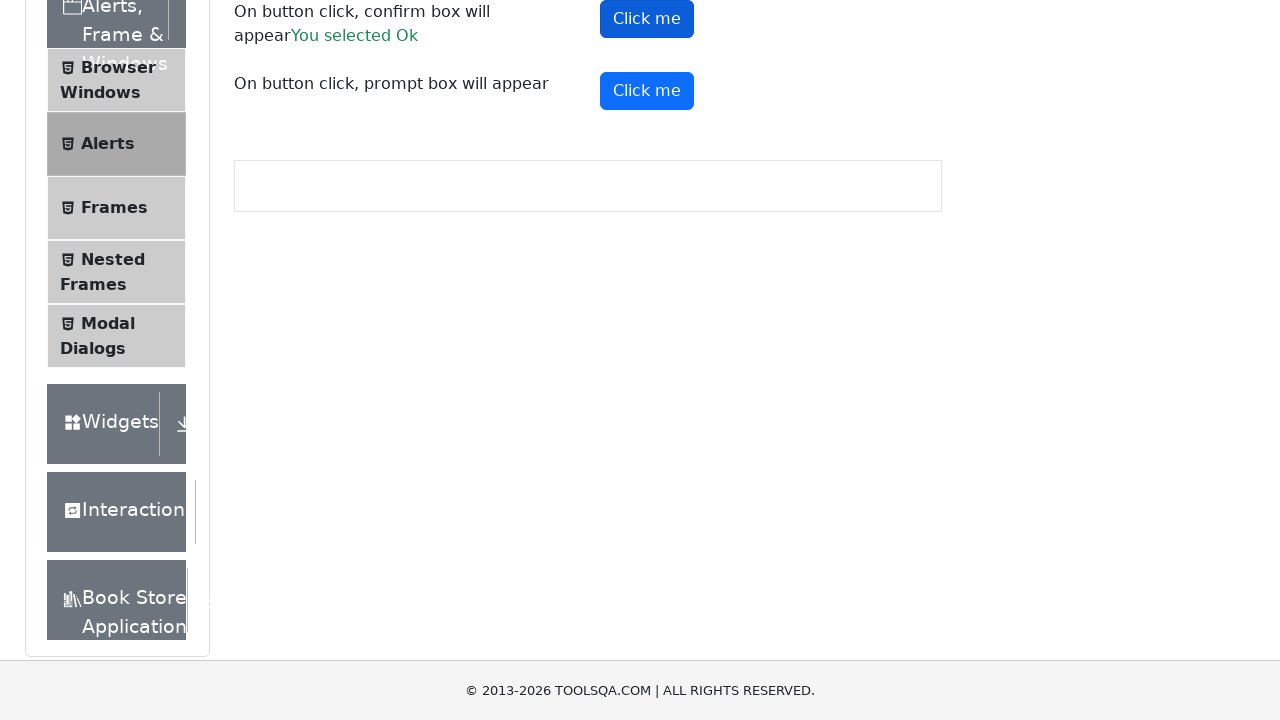

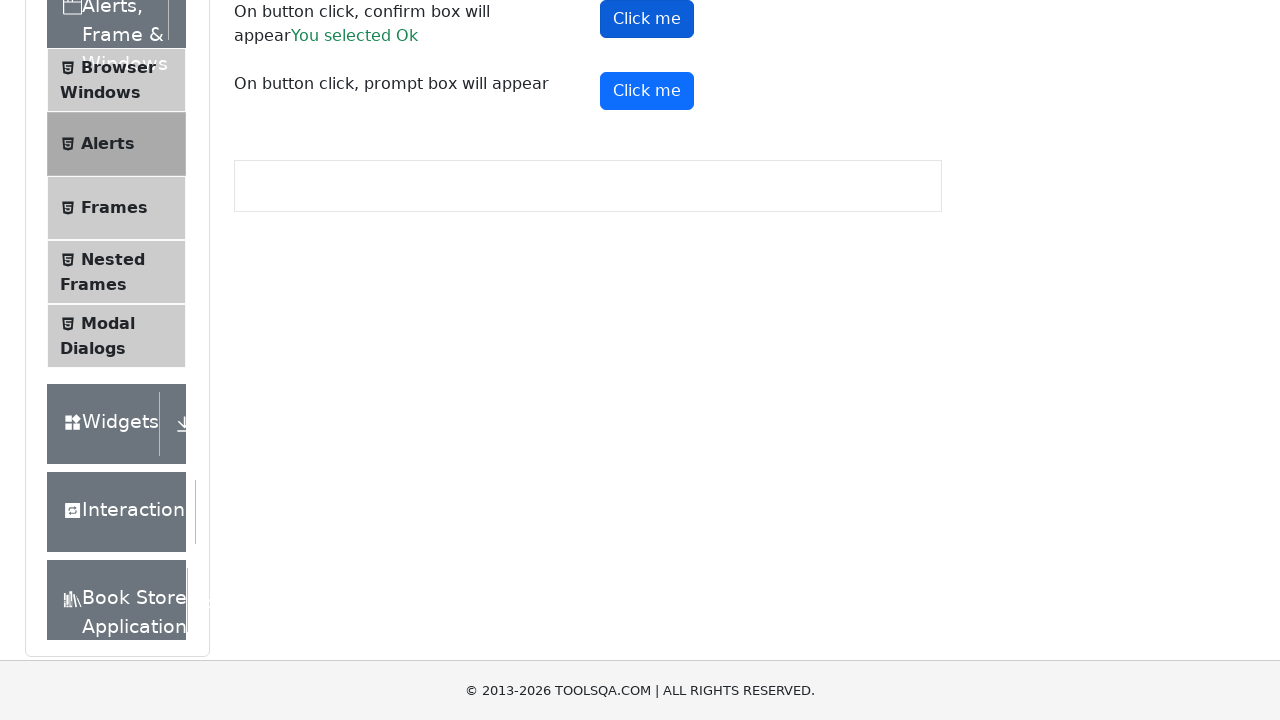